Tests mortgage calculator by entering home value, down payment, and selecting a start month from dropdown

Starting URL: https://www.mortgagecalculator.org

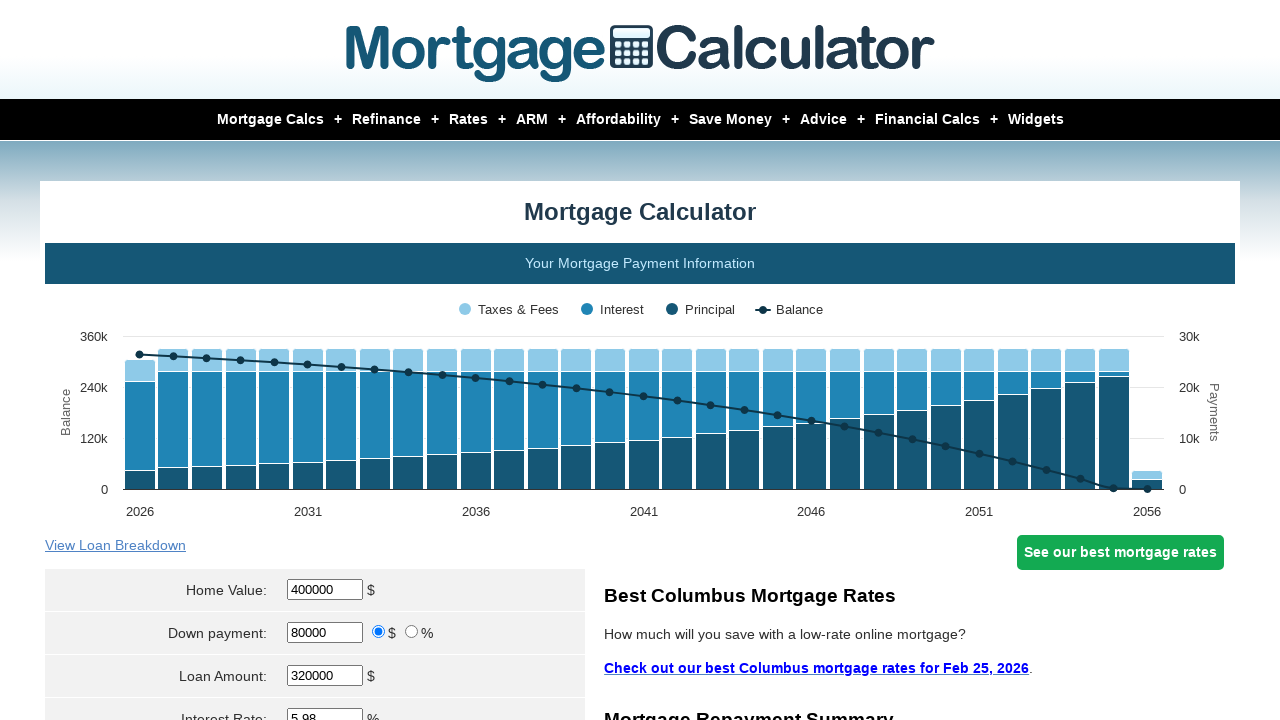

Cleared home value field on #homeval
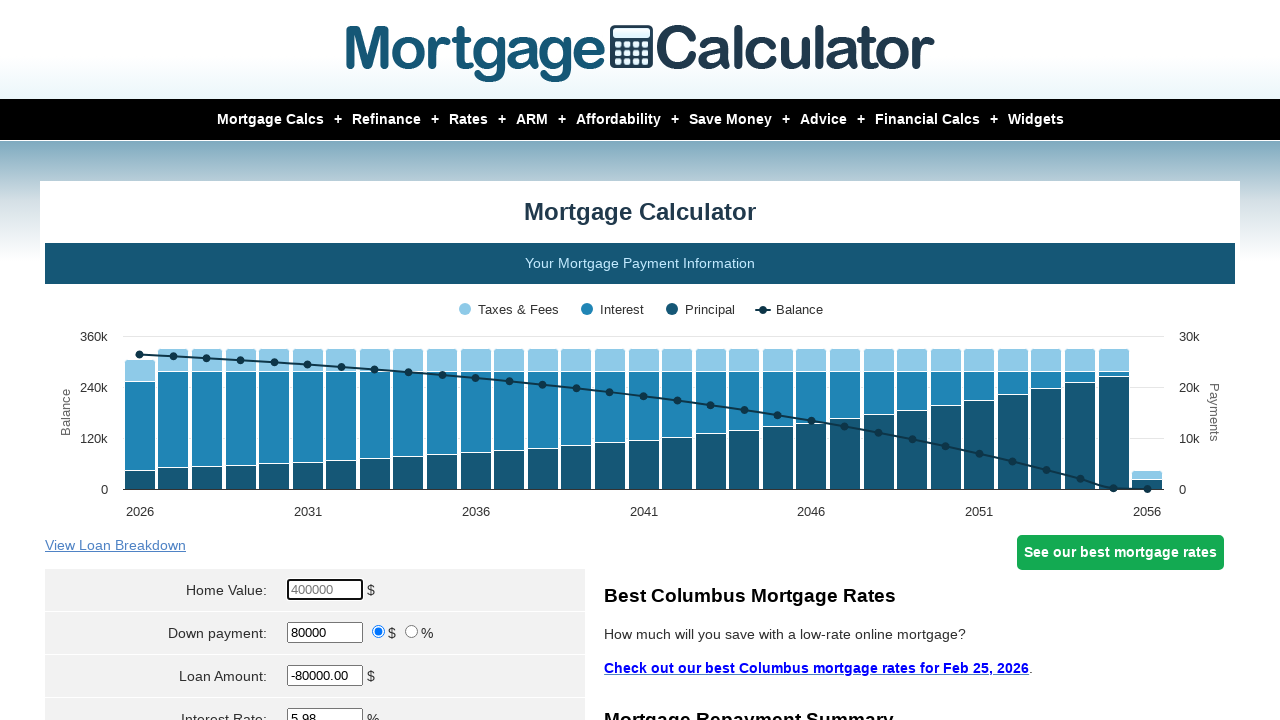

Entered home value of $450,000 on #homeval
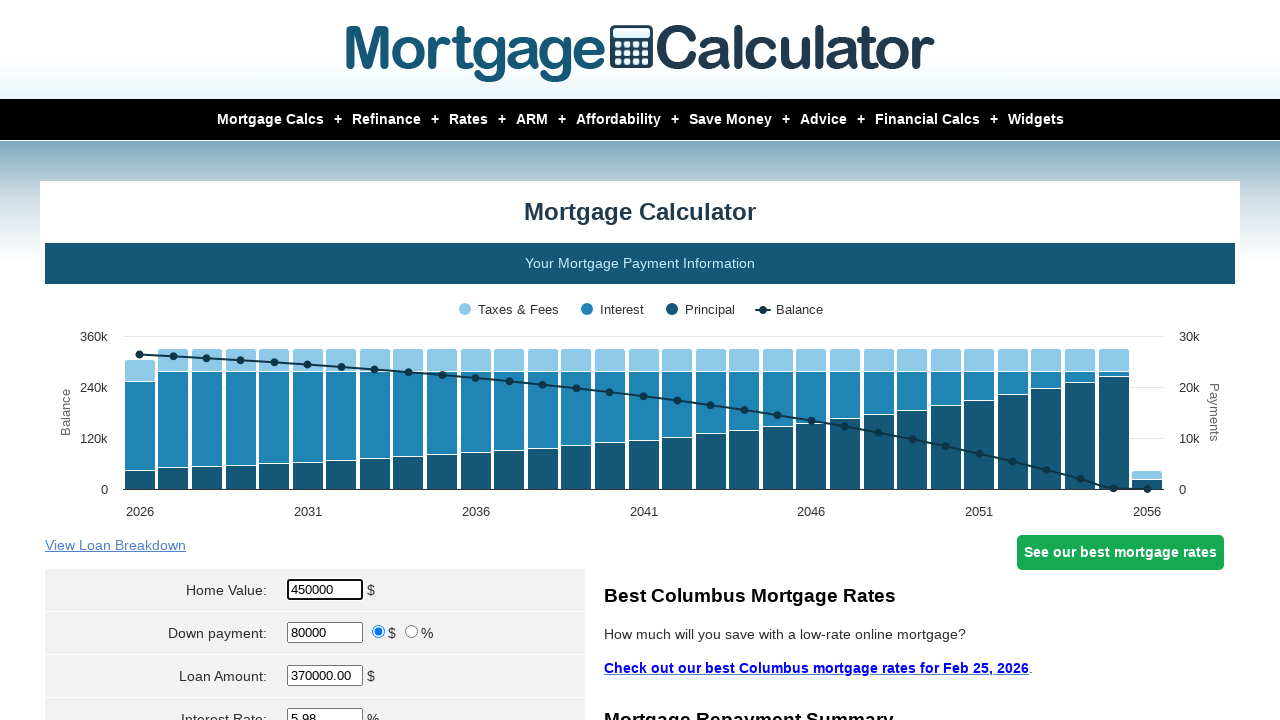

Cleared down payment field on #downpayment
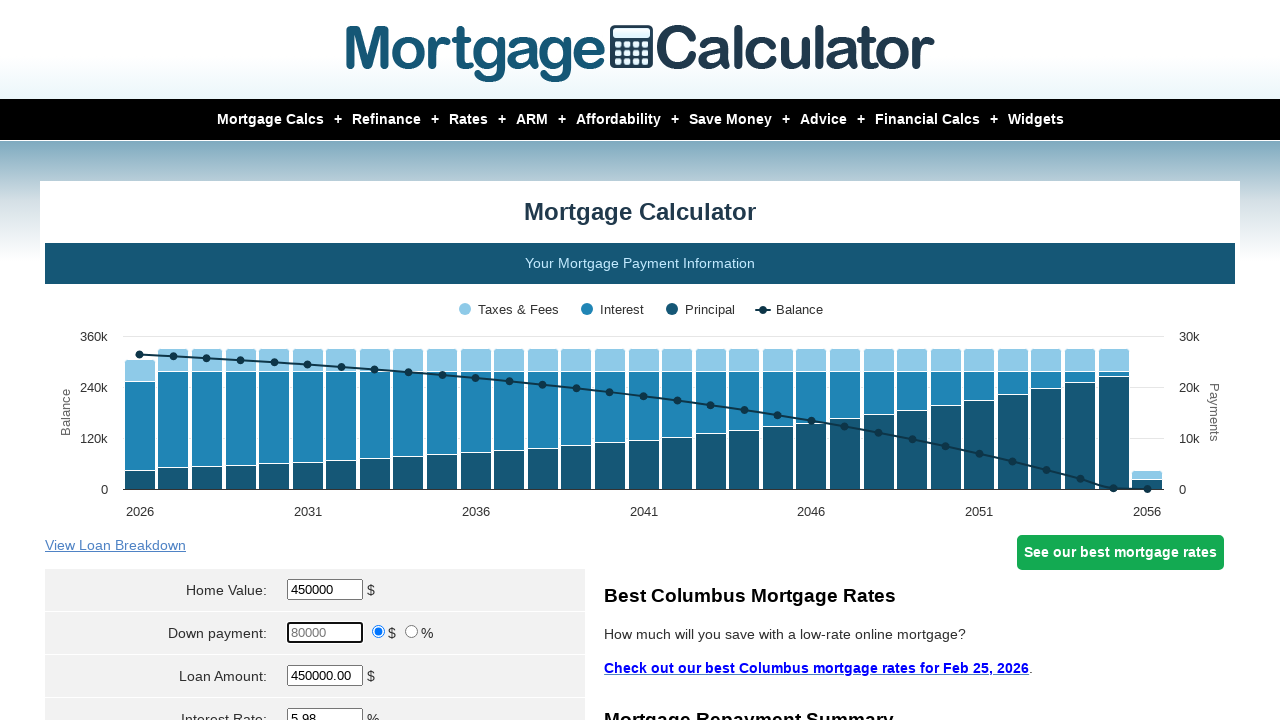

Entered down payment of $100,000 on #downpayment
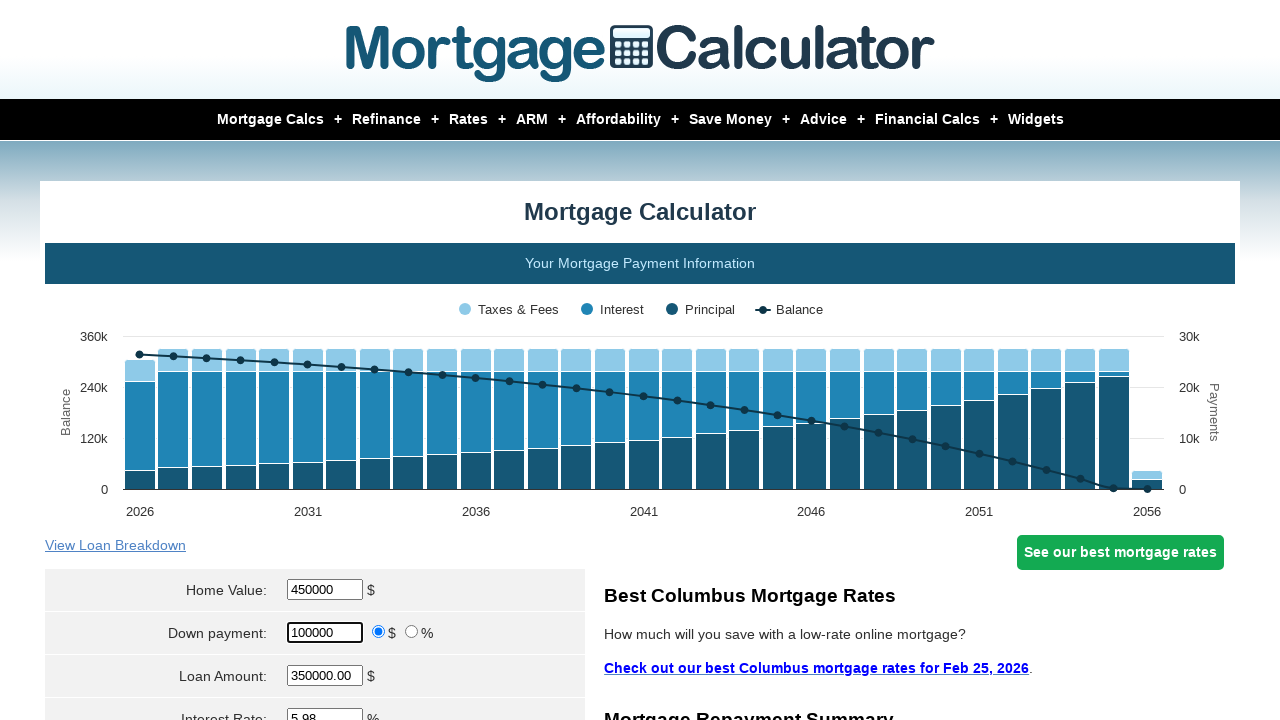

Selected May as the start month from dropdown on select[name='param[start_month]']
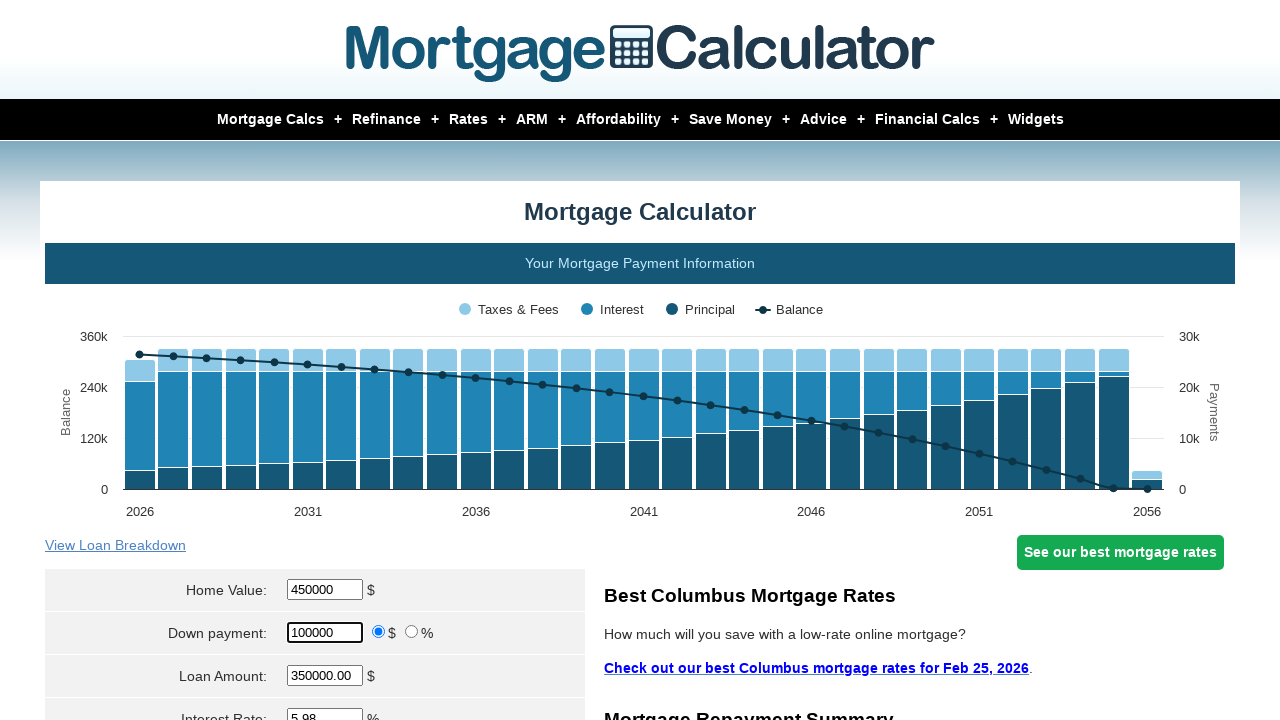

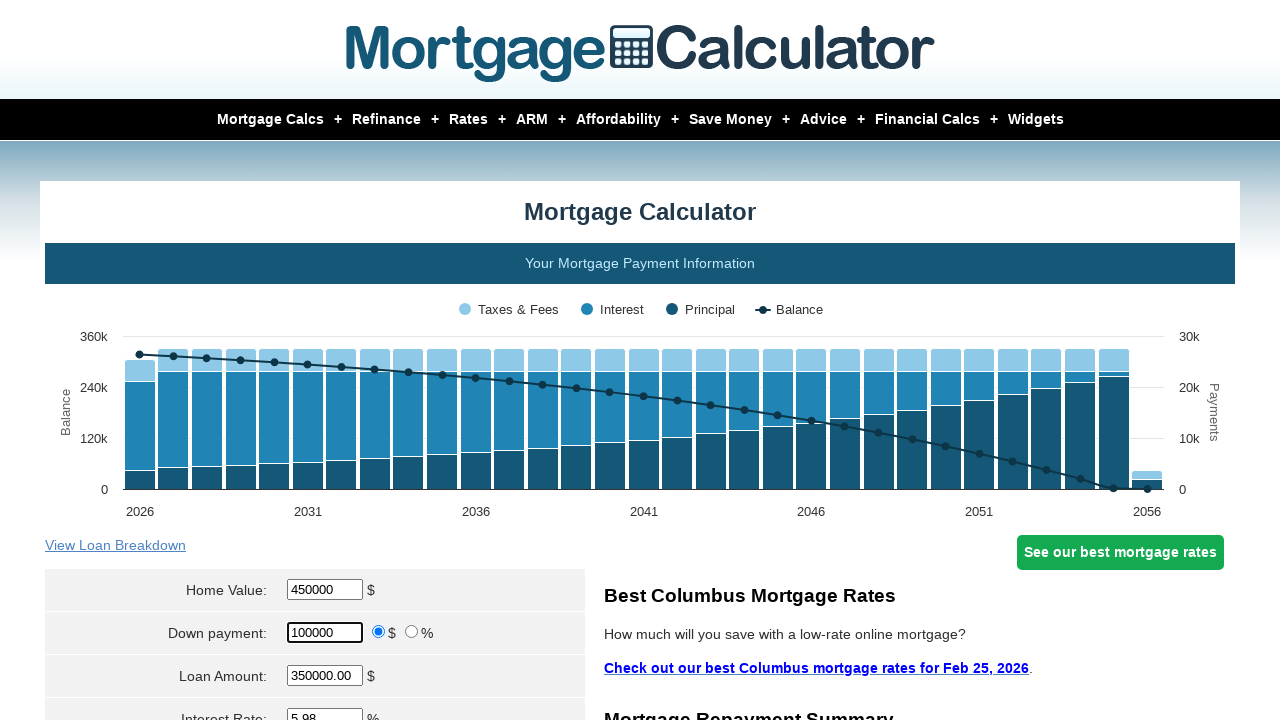